Tests scrolling functionality using JavaScript executor by scrolling down to a "CYDEO" link and then scrolling up to a "Home" link on a large page.

Starting URL: https://practice.cydeo.com/large

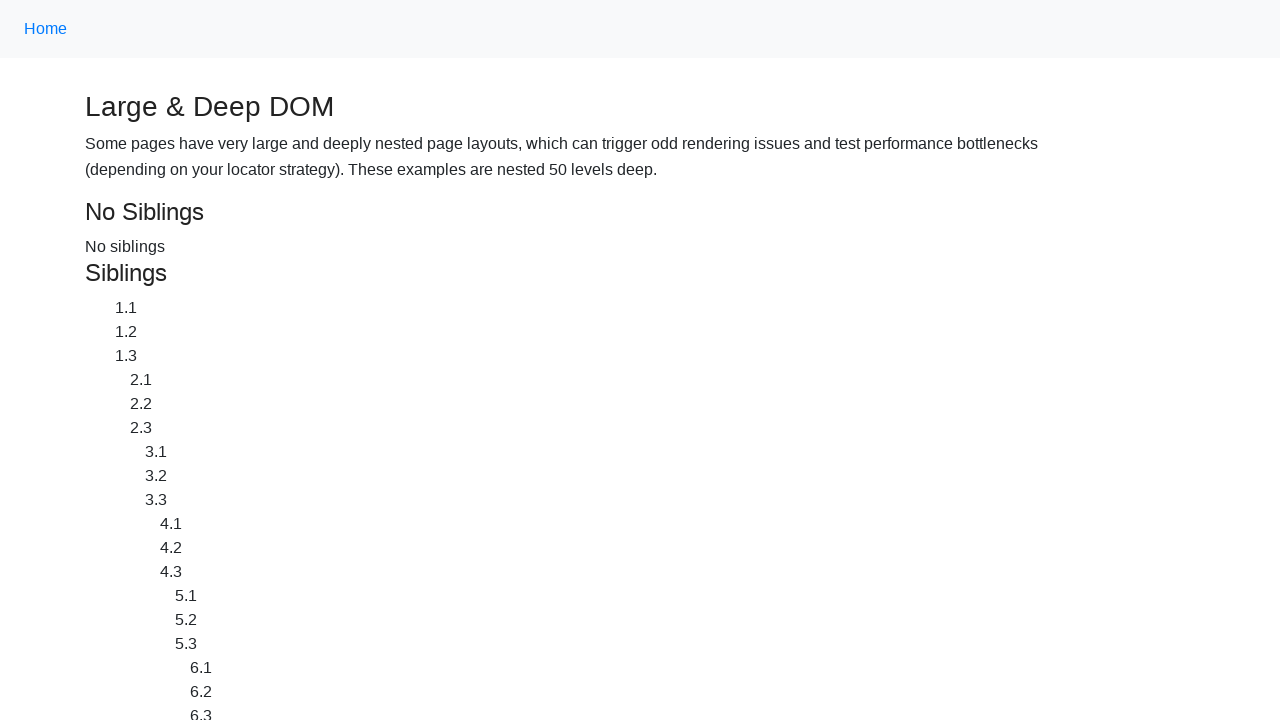

Located CYDEO link on page
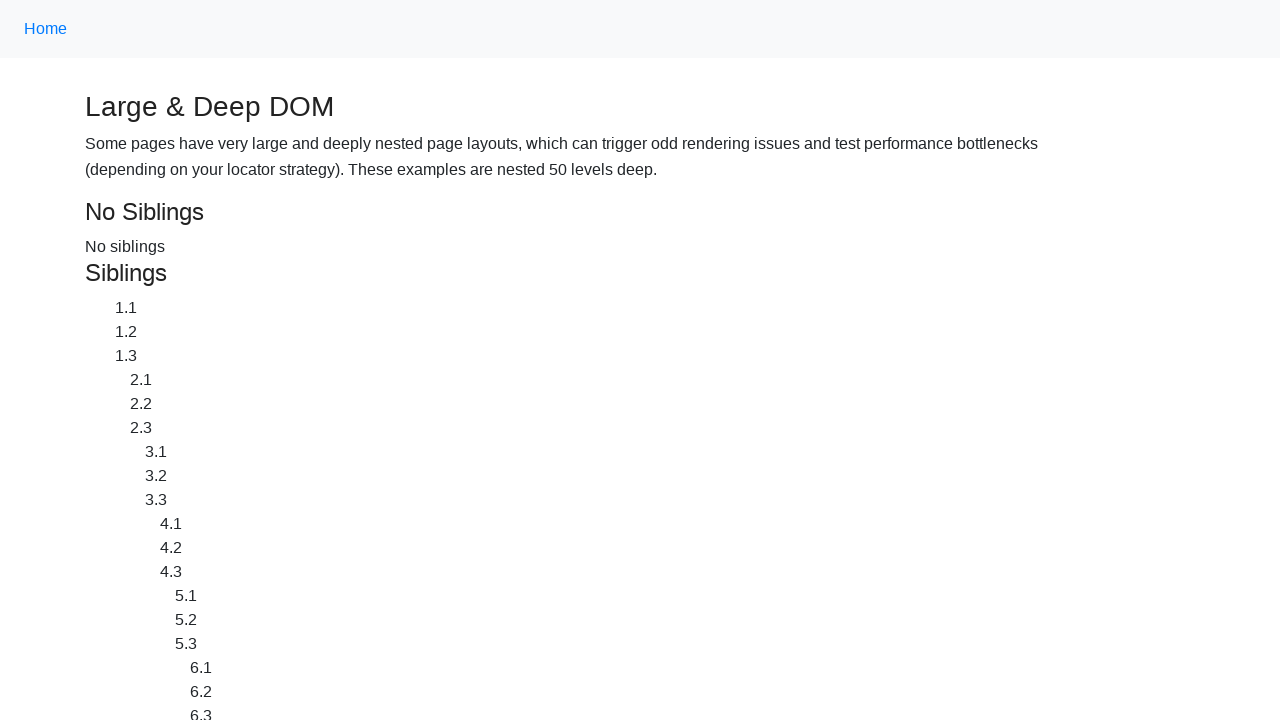

Located Home link on page
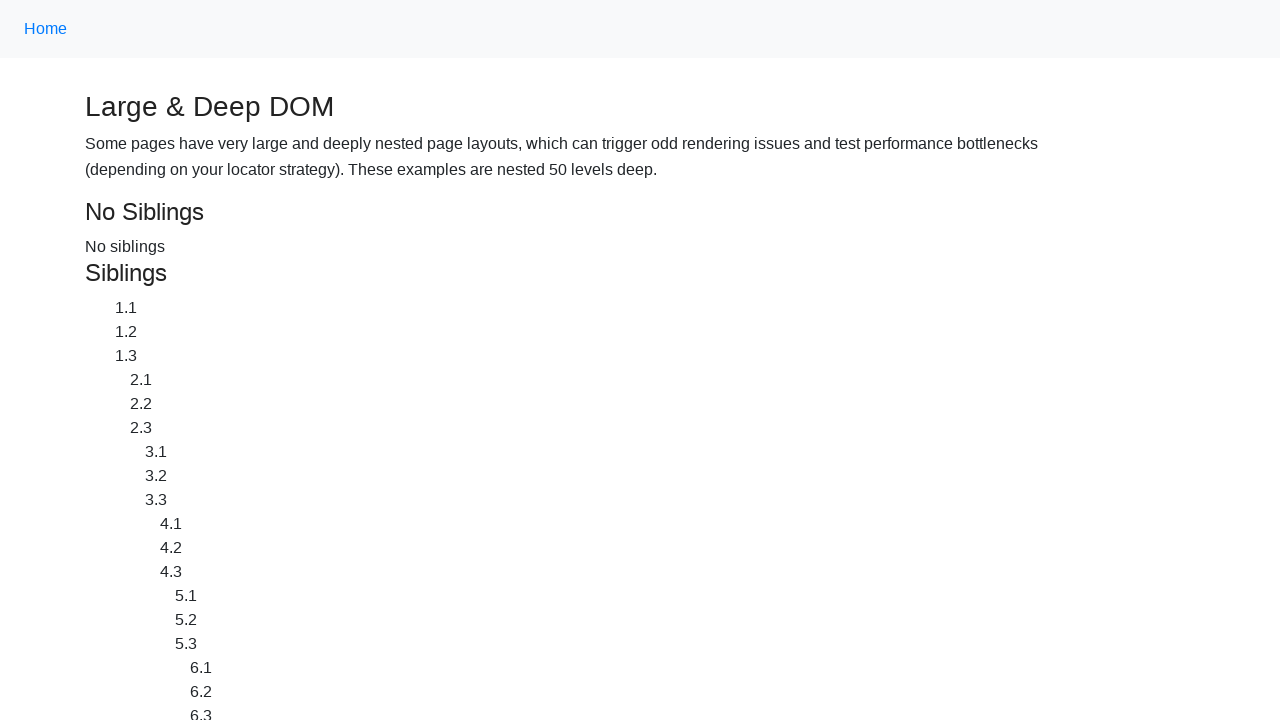

Scrolled down to CYDEO link
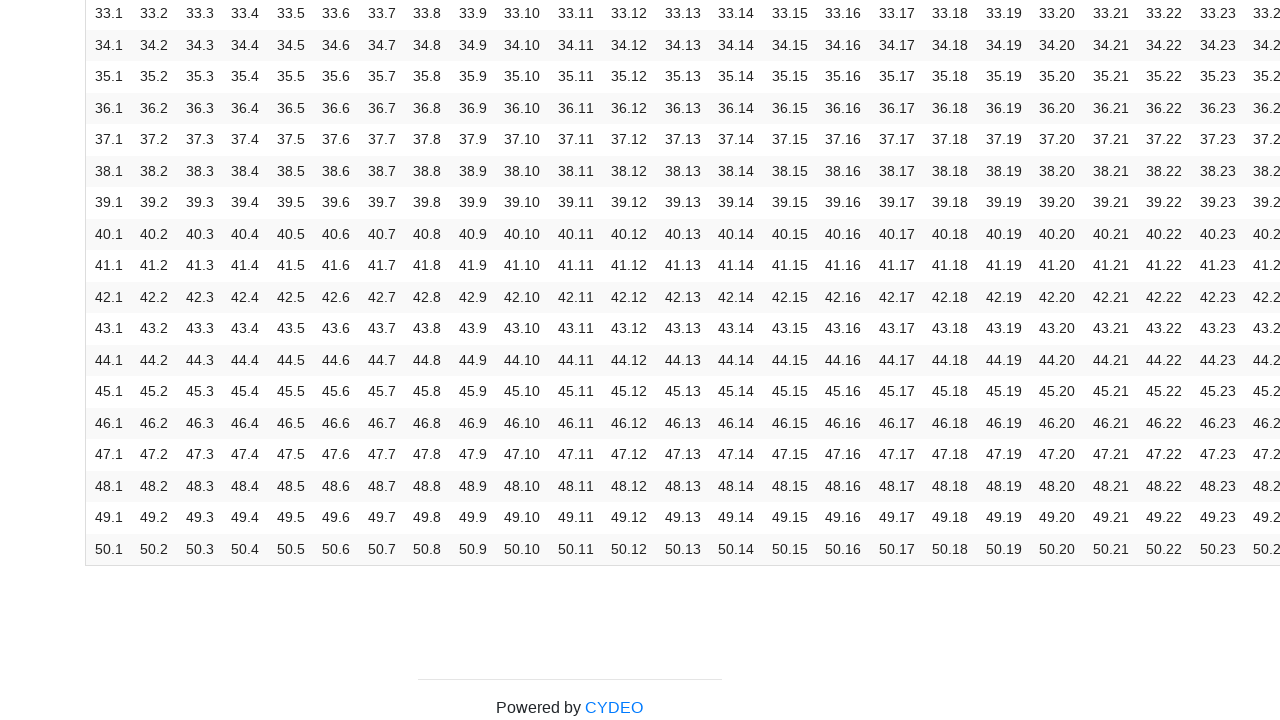

Scrolled up to Home link
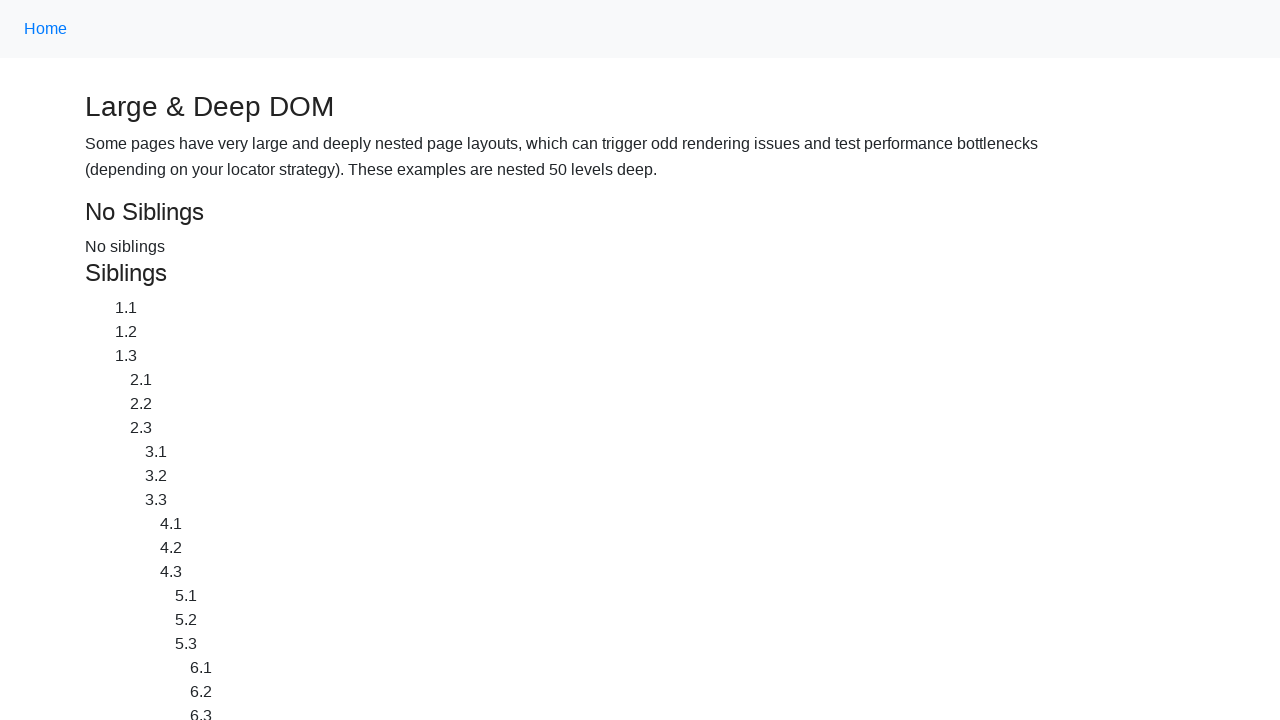

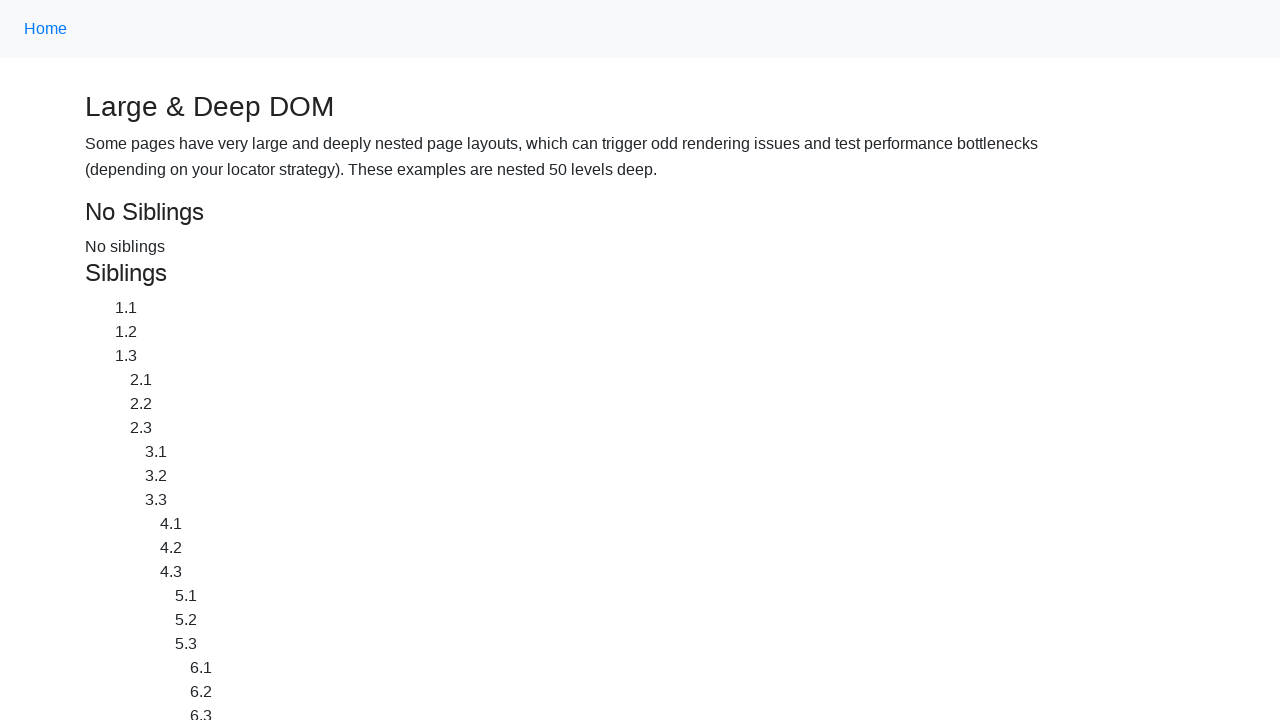